Tests checkbox selection by clicking on the 3rd and 4th checkboxes by index

Starting URL: http://antoniotrindade.com.br/treinoautomacao/elementsweb.html

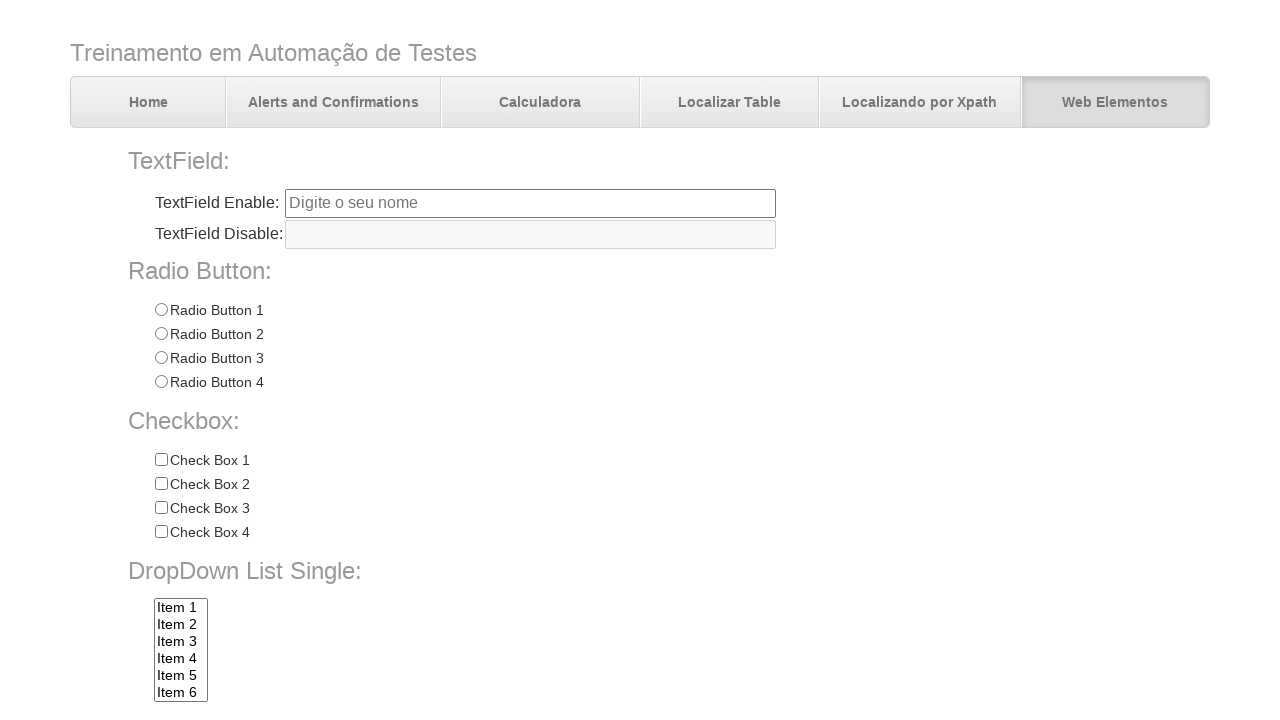

Located all checkboxes by name 'chkbox'
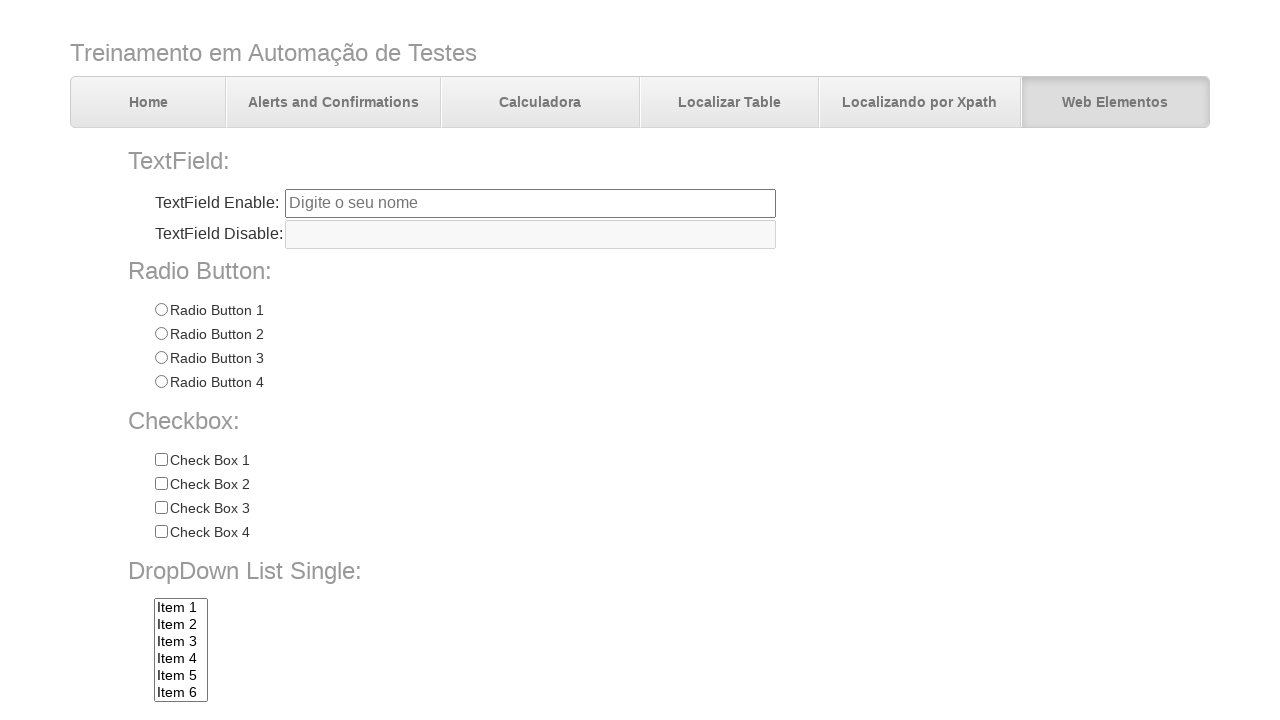

Validated that 4 checkboxes are present
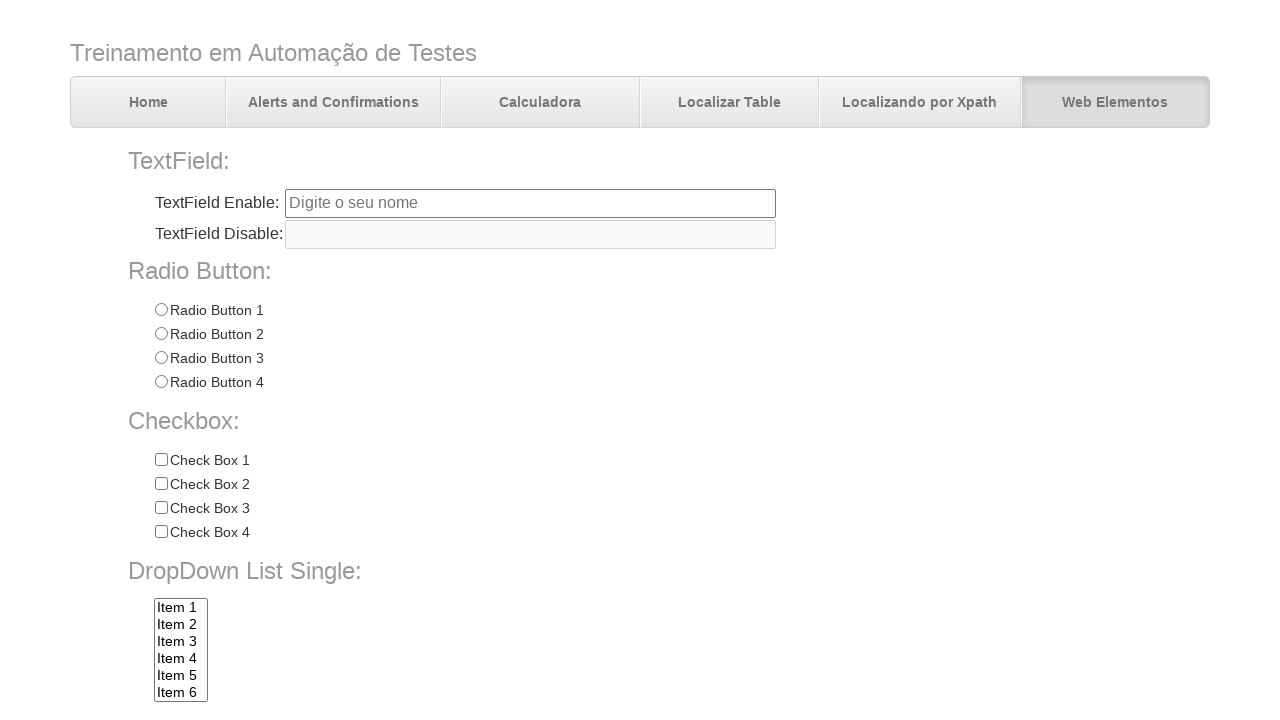

Clicked 3rd checkbox (index 2) at (161, 508) on input[name='chkbox'] >> nth=2
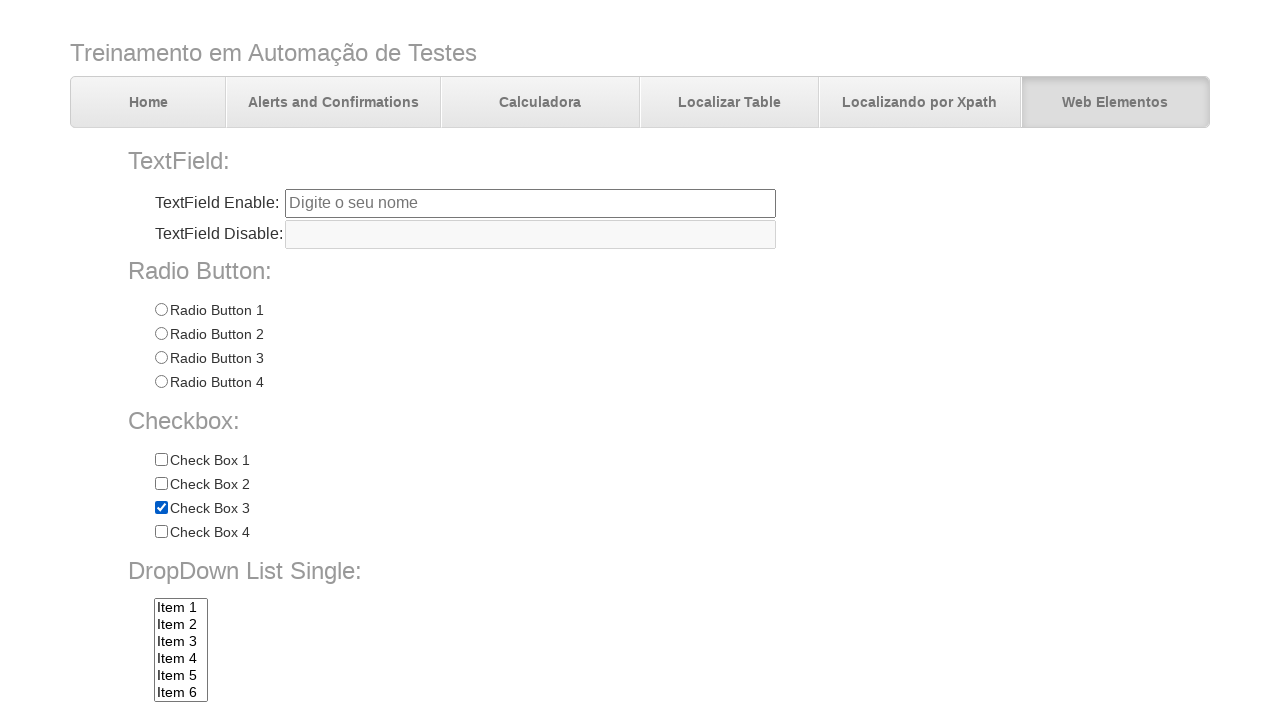

Clicked 4th checkbox (index 3) at (161, 532) on input[name='chkbox'] >> nth=3
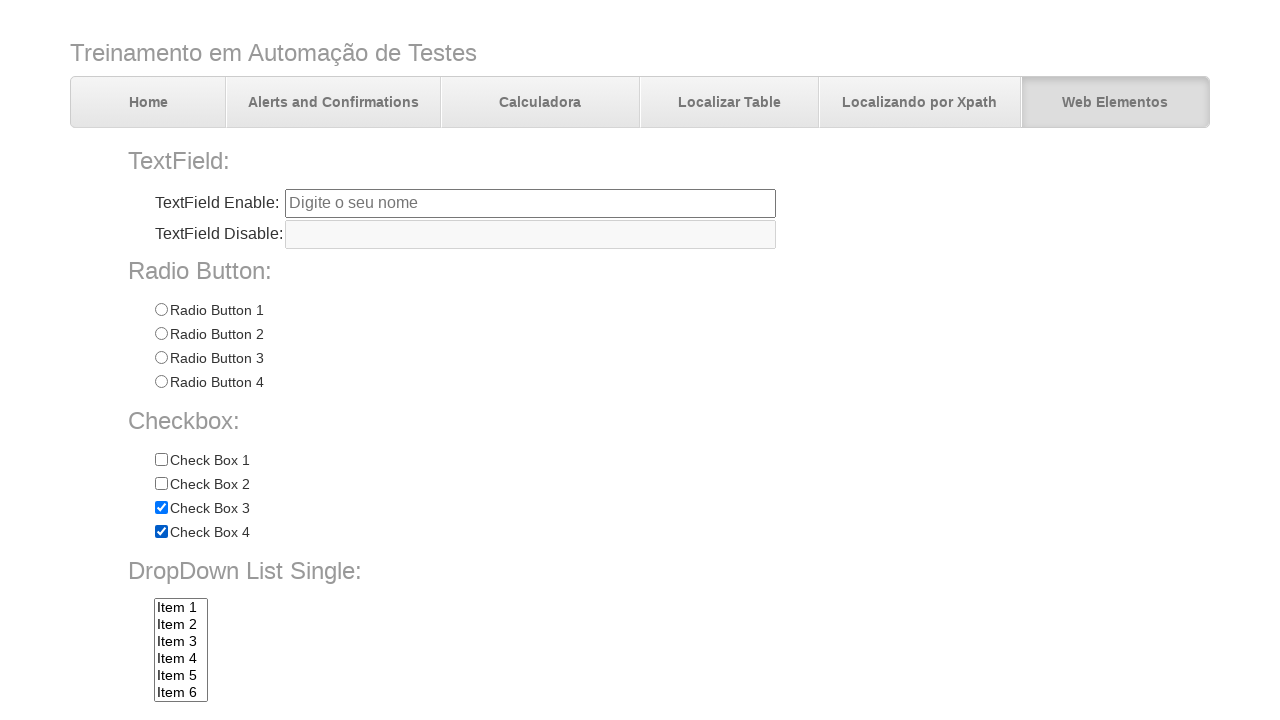

Verified checkbox 1 is not selected
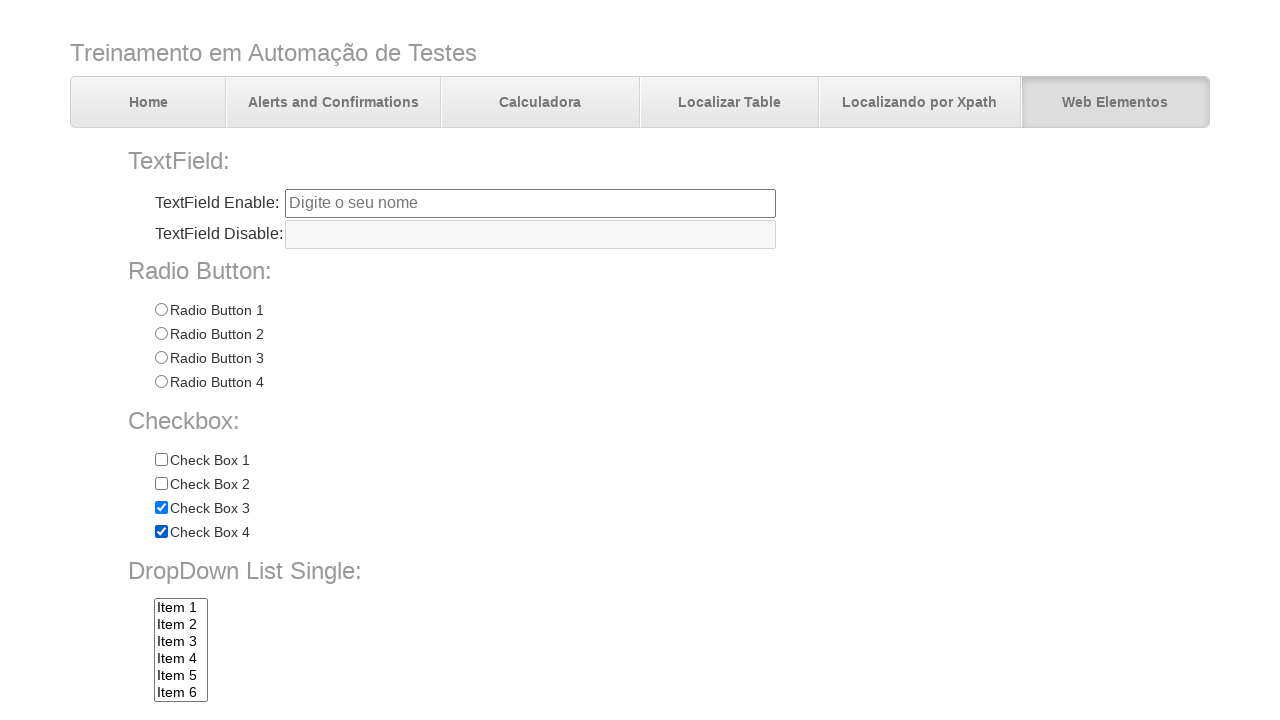

Verified checkbox 2 is not selected
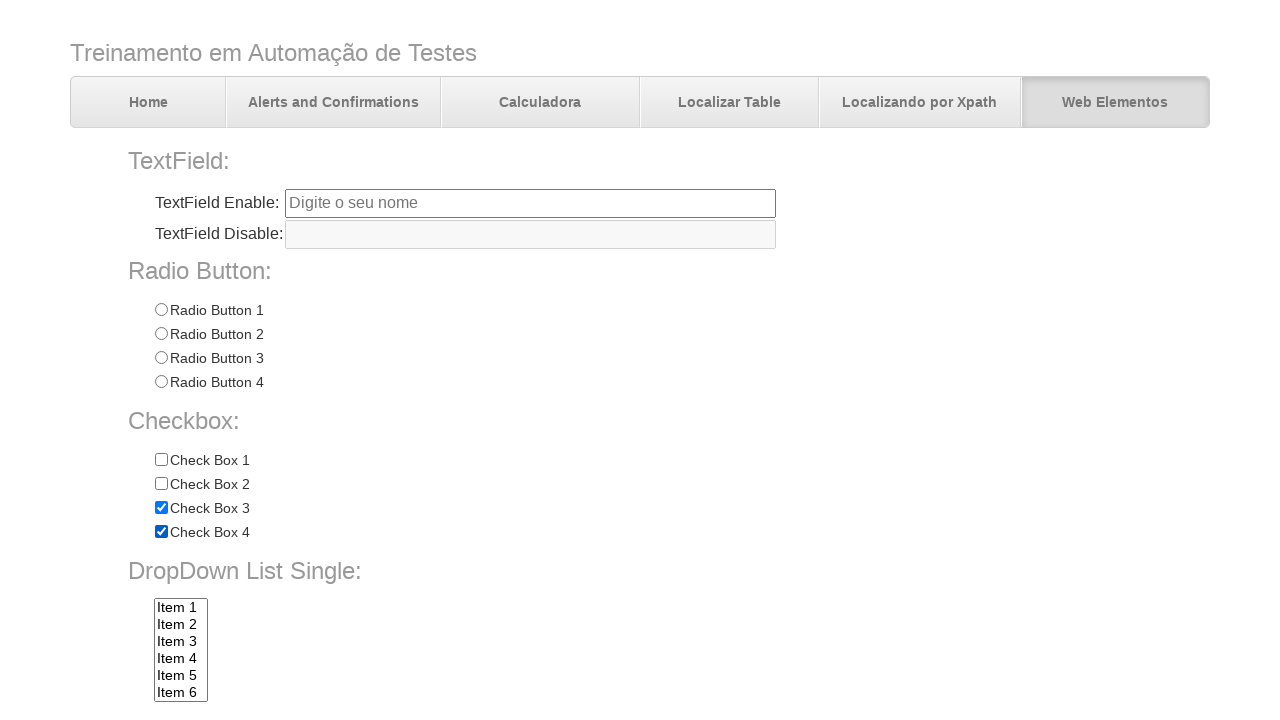

Verified checkbox 3 is selected
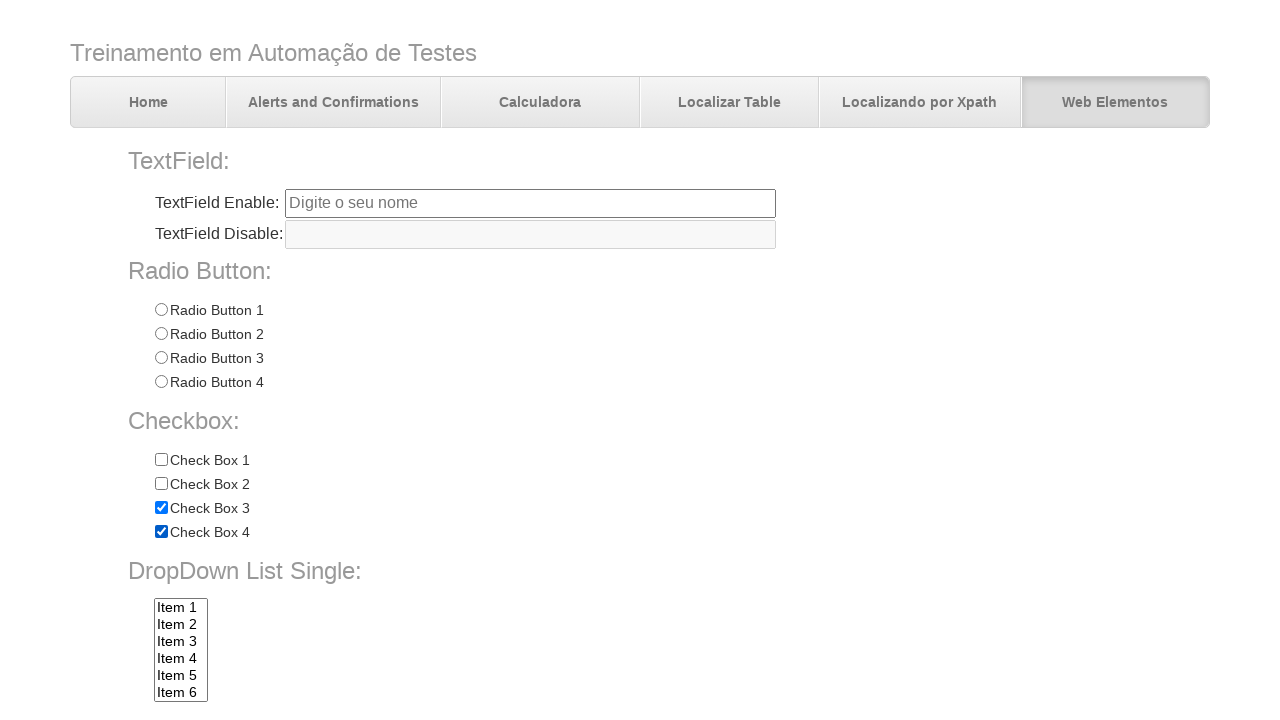

Verified checkbox 4 is selected
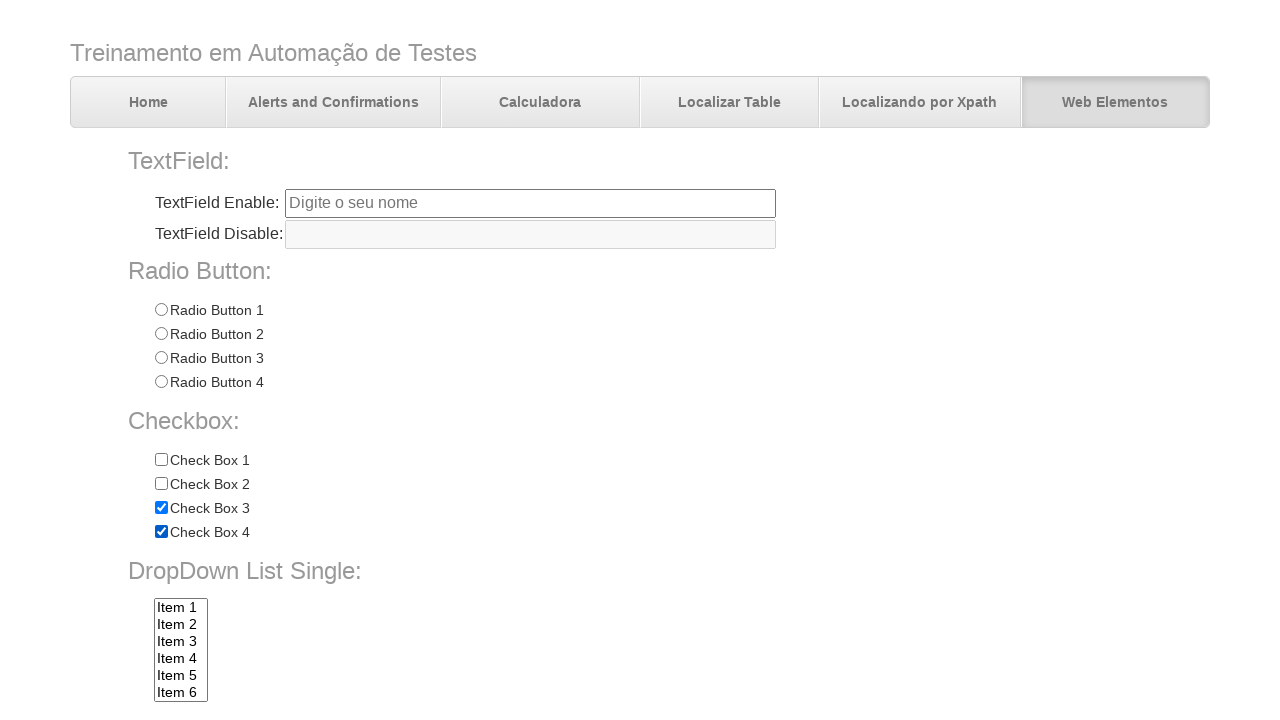

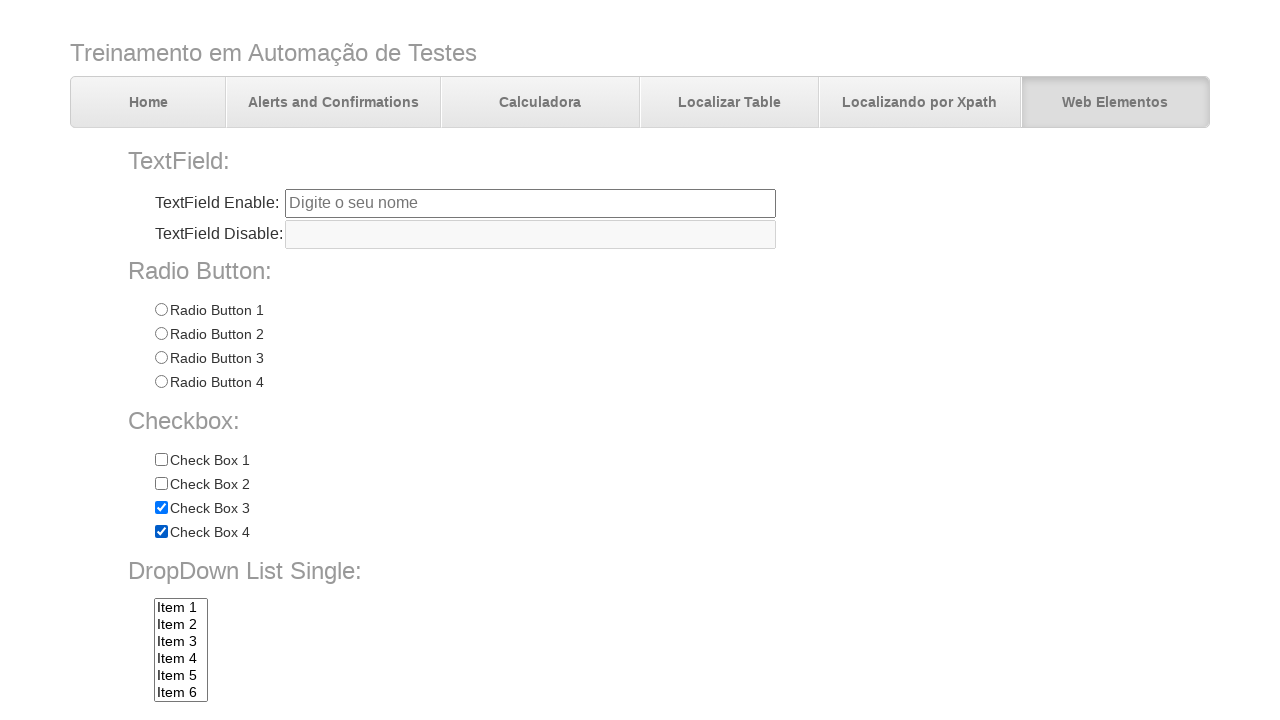